Tests explicit wait functionality by waiting for a button to become clickable, clicking it, and verifying a success message is displayed.

Starting URL: http://suninjuly.github.io/wait2.html

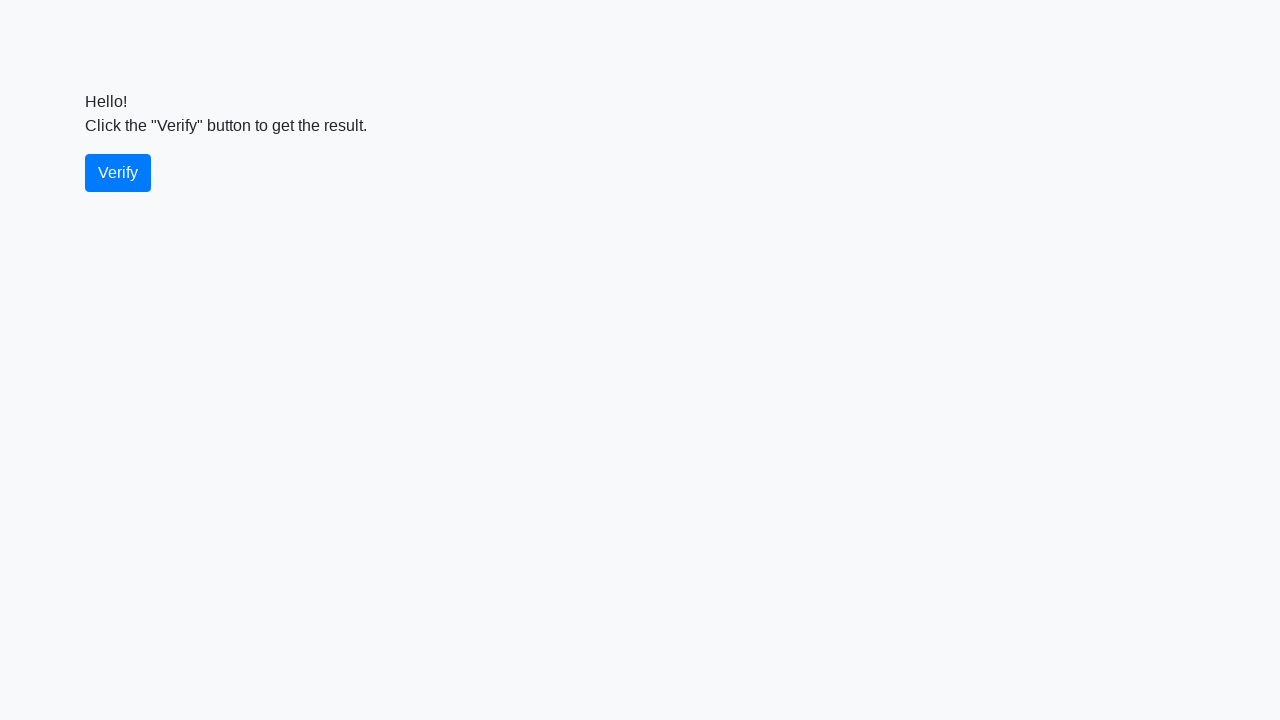

Waited for verify button to become visible
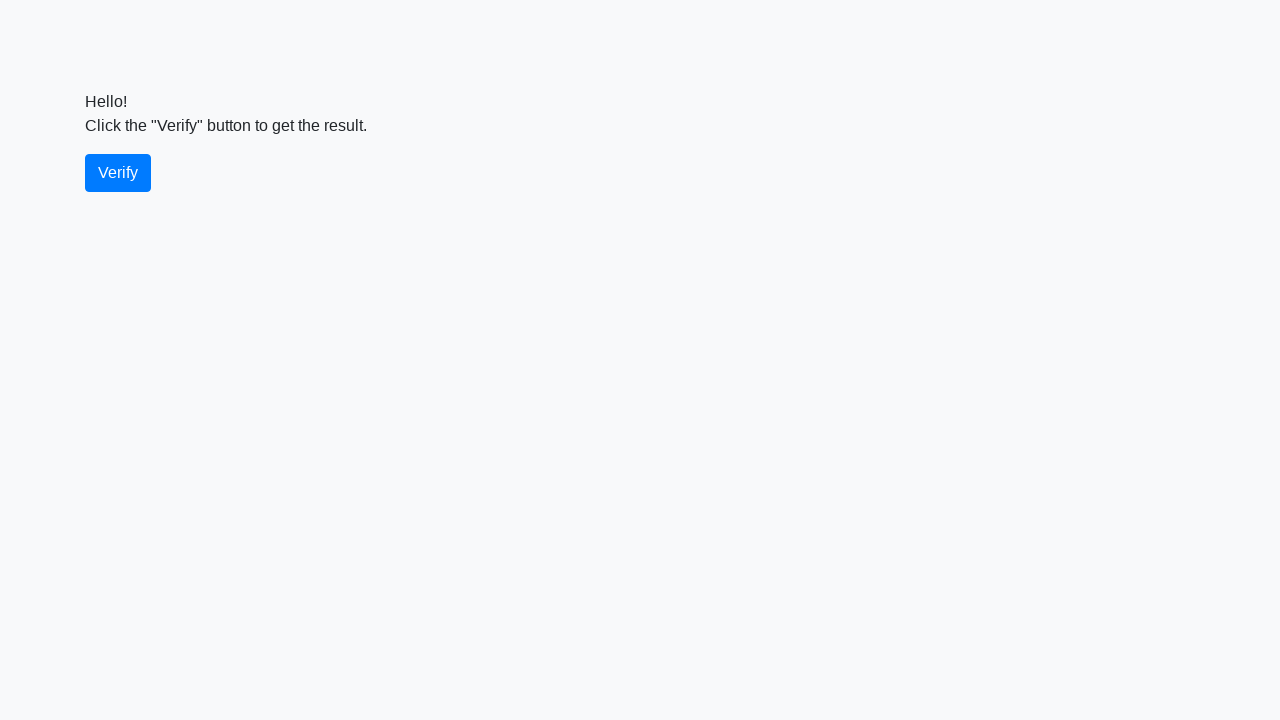

Clicked the verify button at (118, 173) on #verify
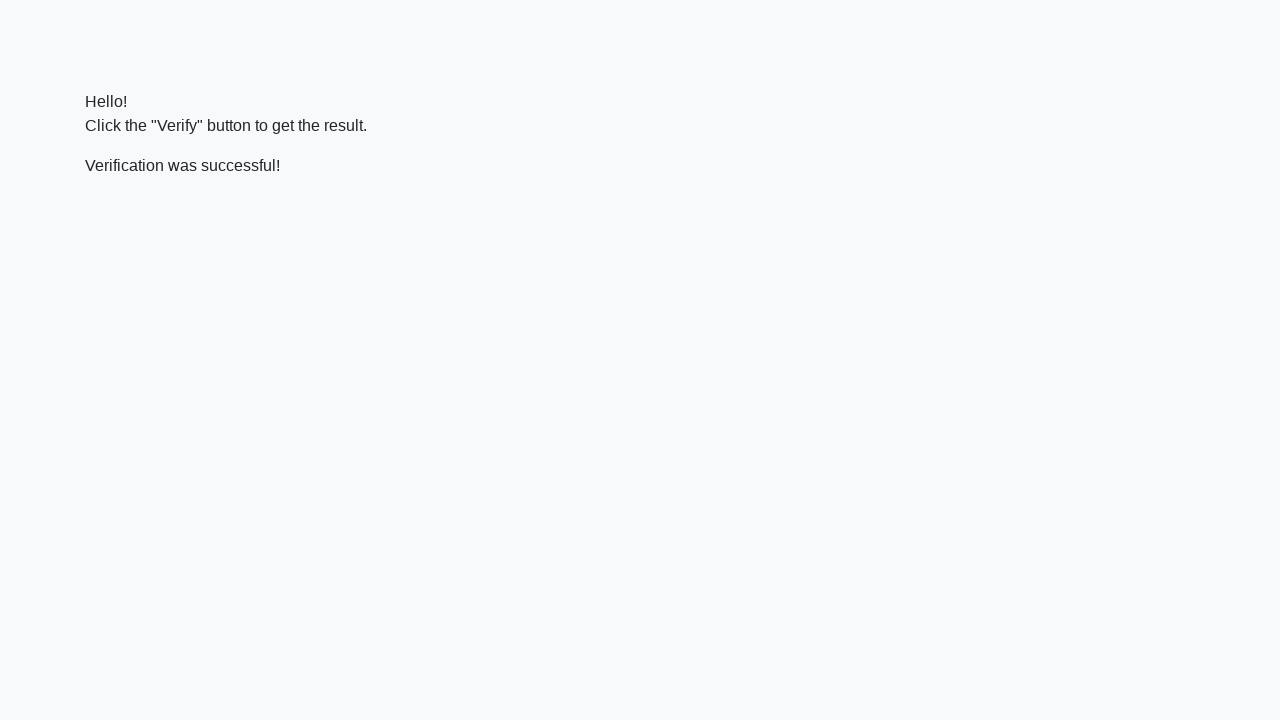

Located the verify message element
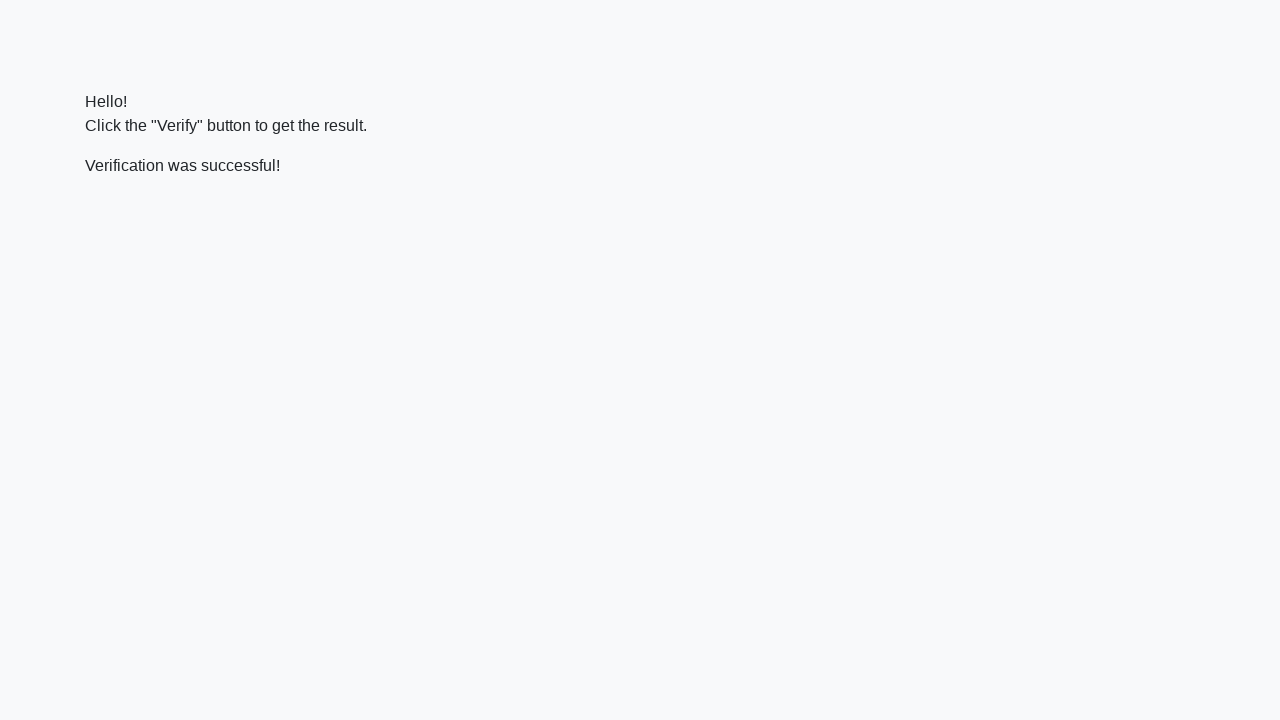

Waited for success message to become visible
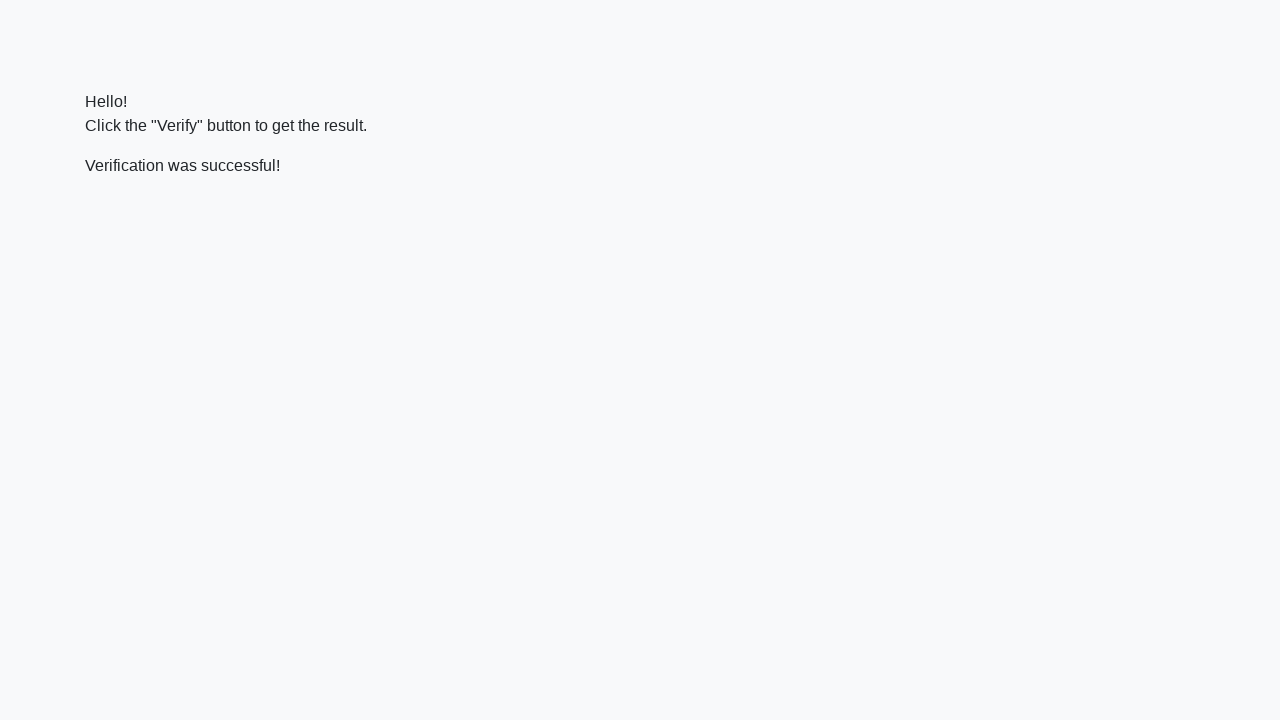

Verified that success message contains 'successful'
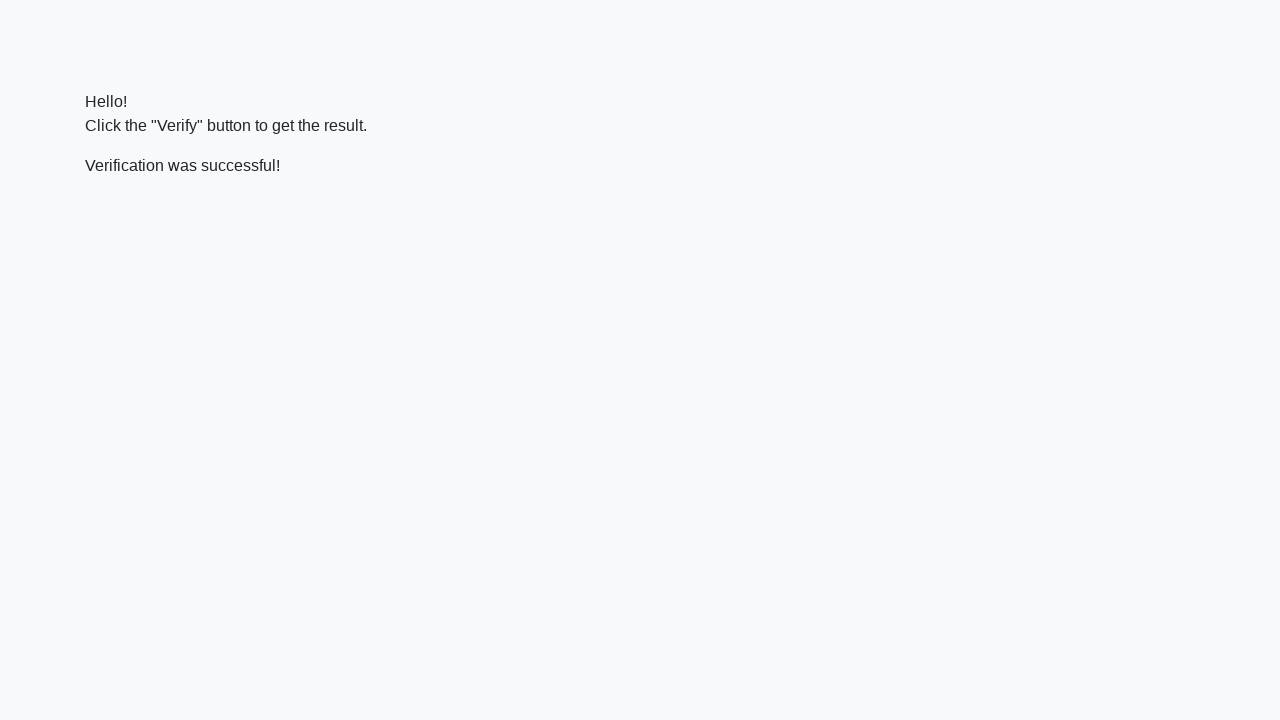

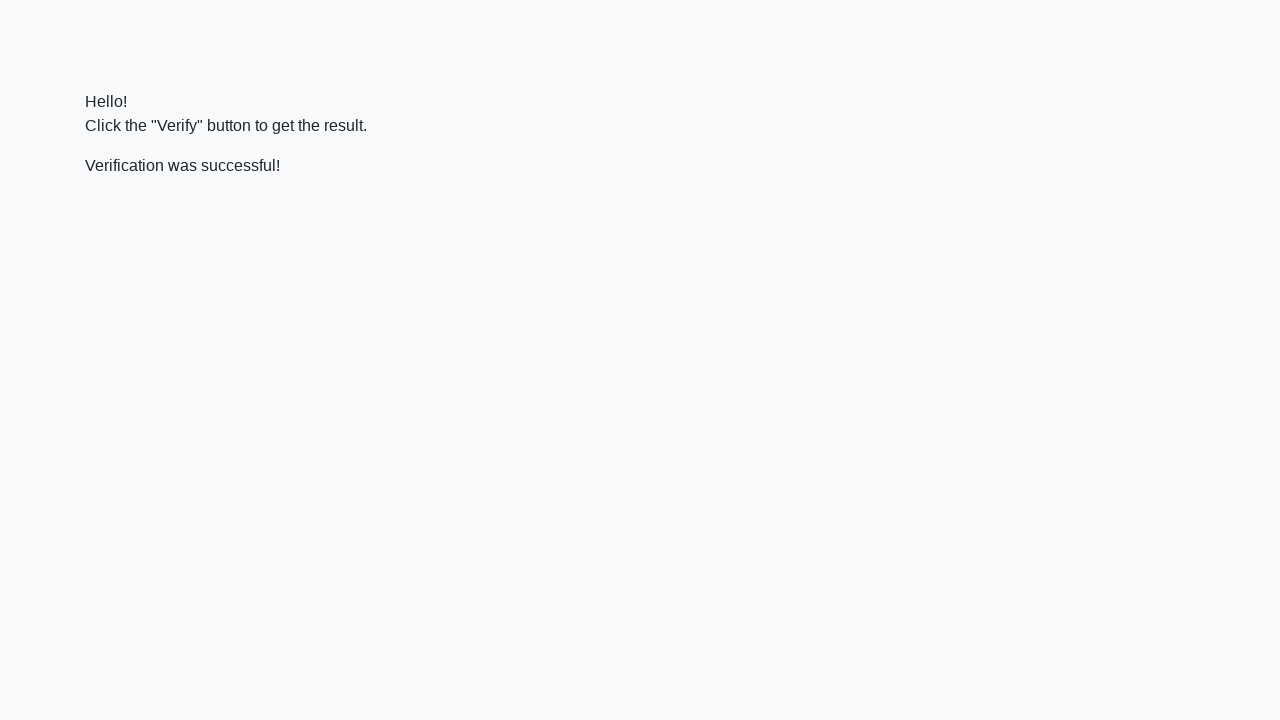